Tests drag and drop functionality by dragging element A to the position of element B and verifying the elements swap positions

Starting URL: https://the-internet.herokuapp.com/drag_and_drop

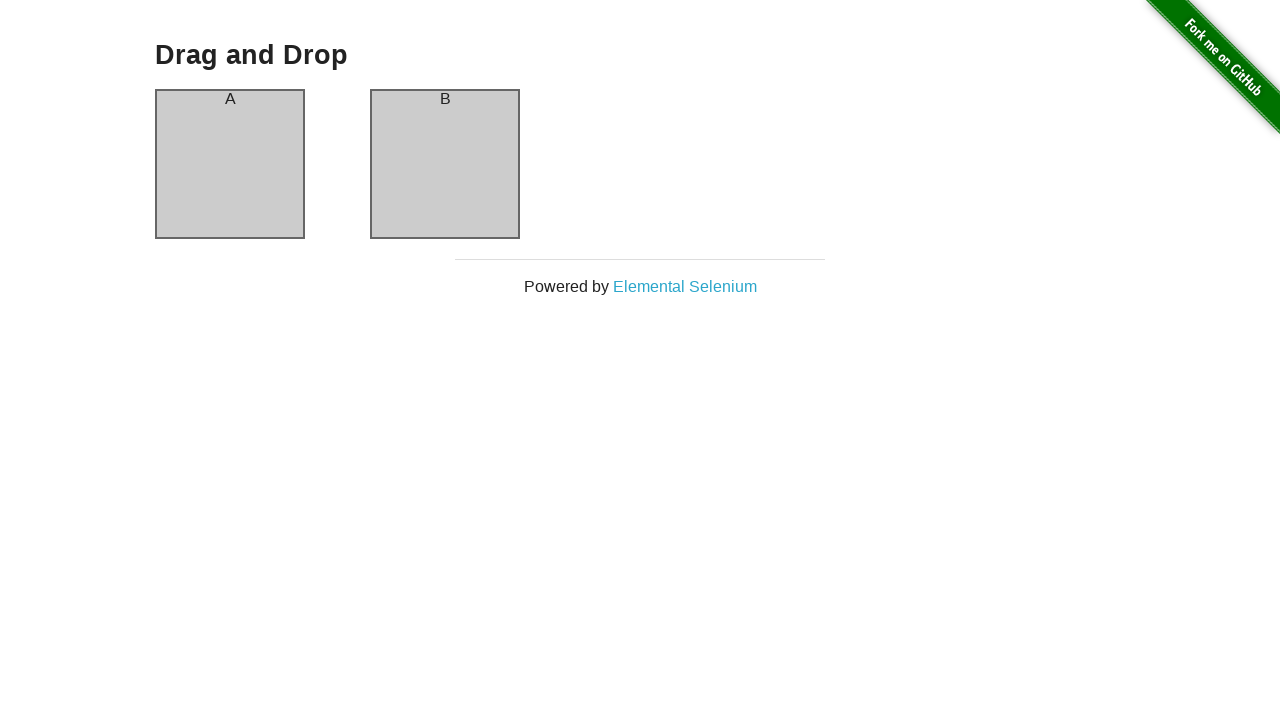

Waited for drag and drop container to be visible
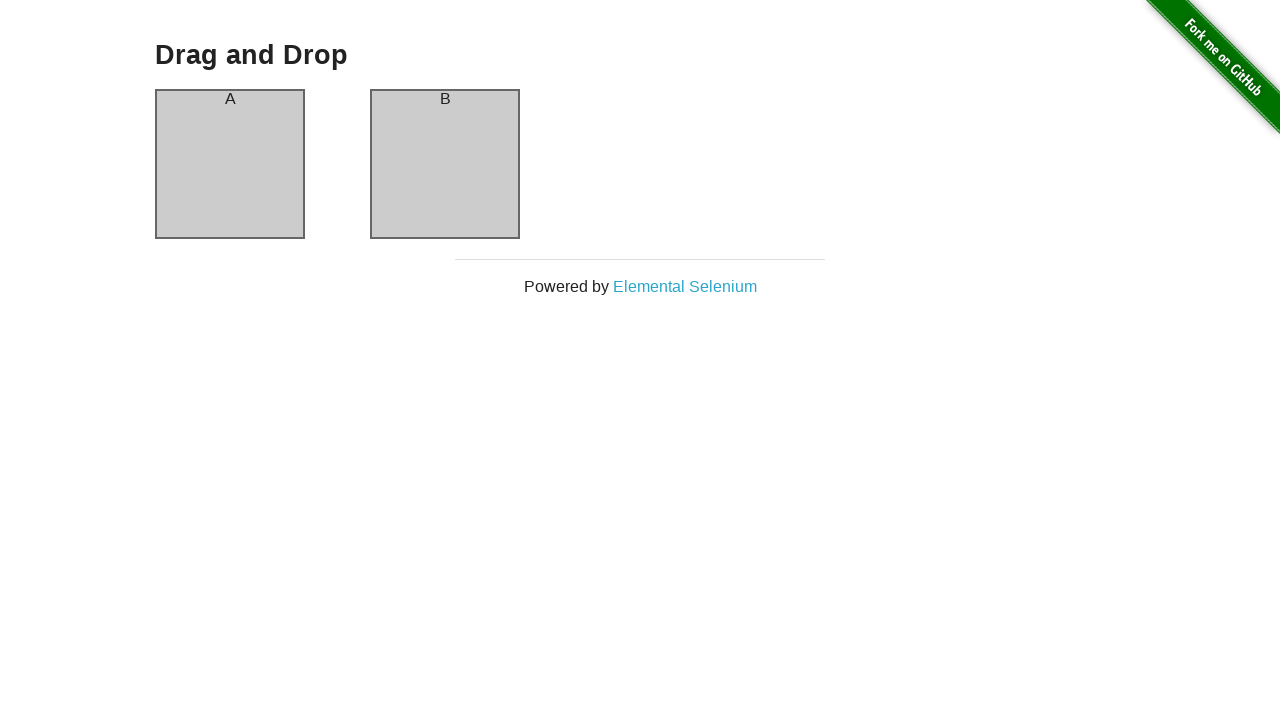

Located source element A
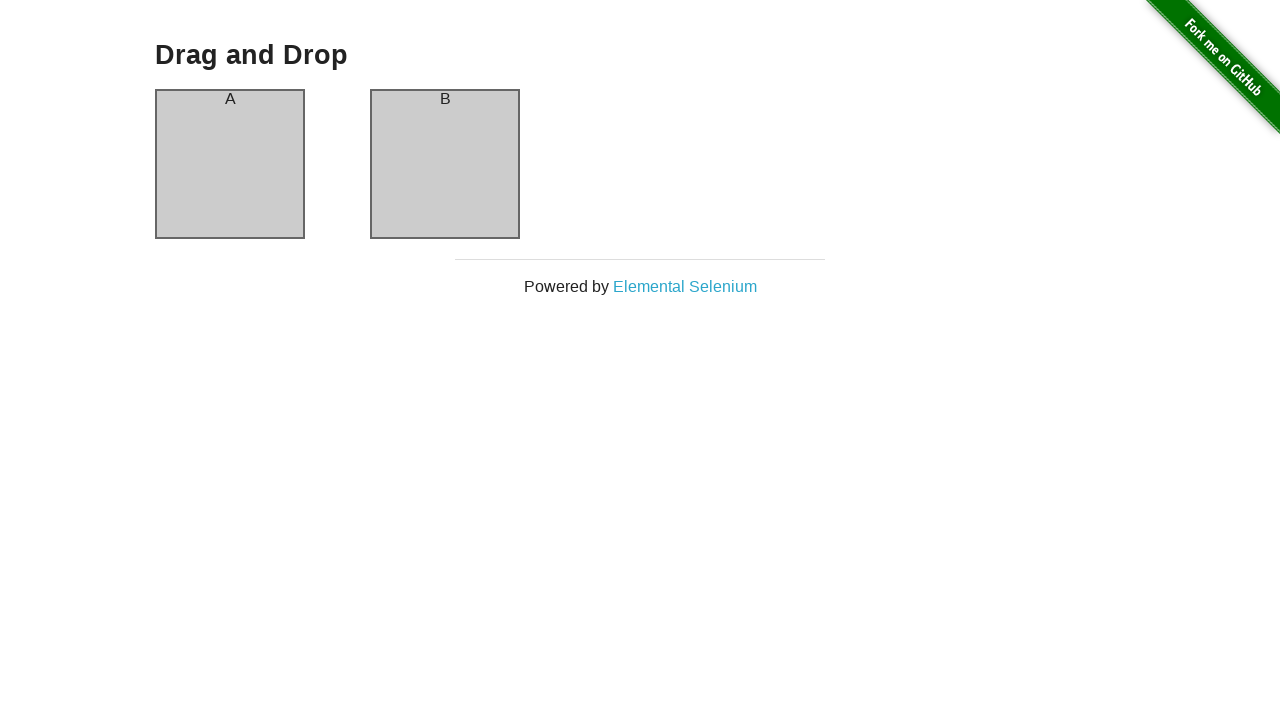

Located target element B
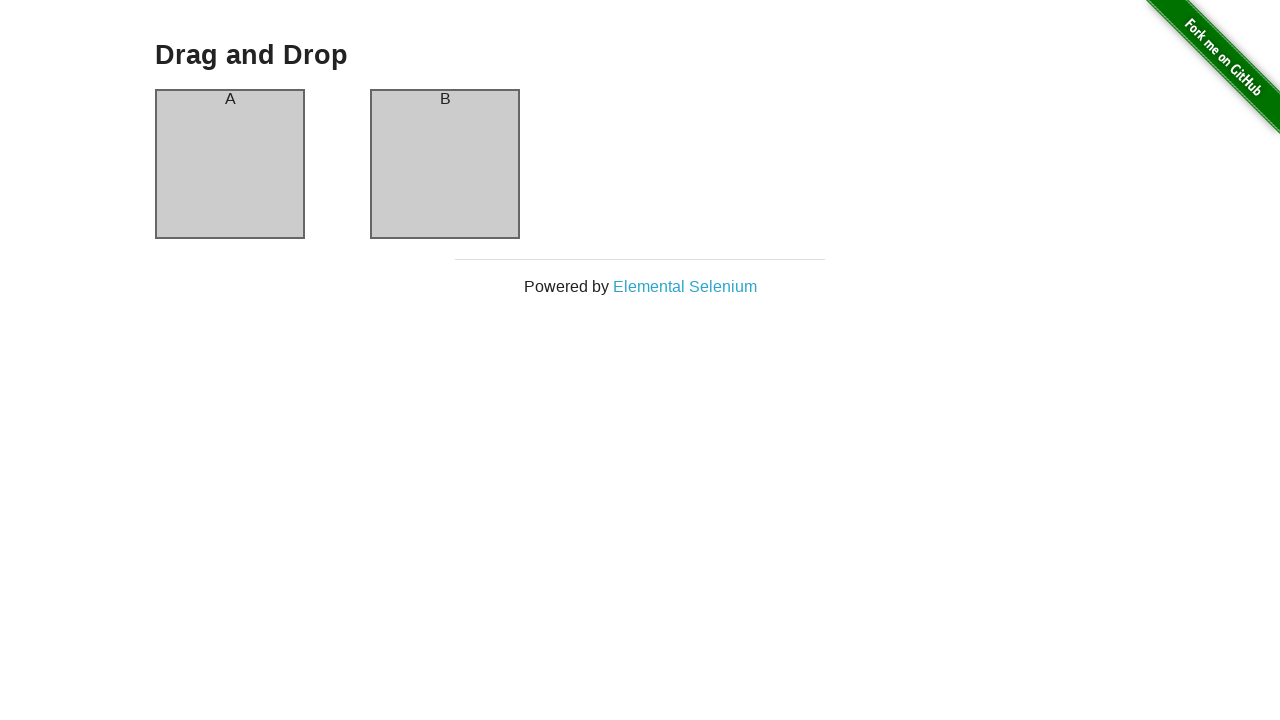

Dragged element A to position of element B at (445, 164)
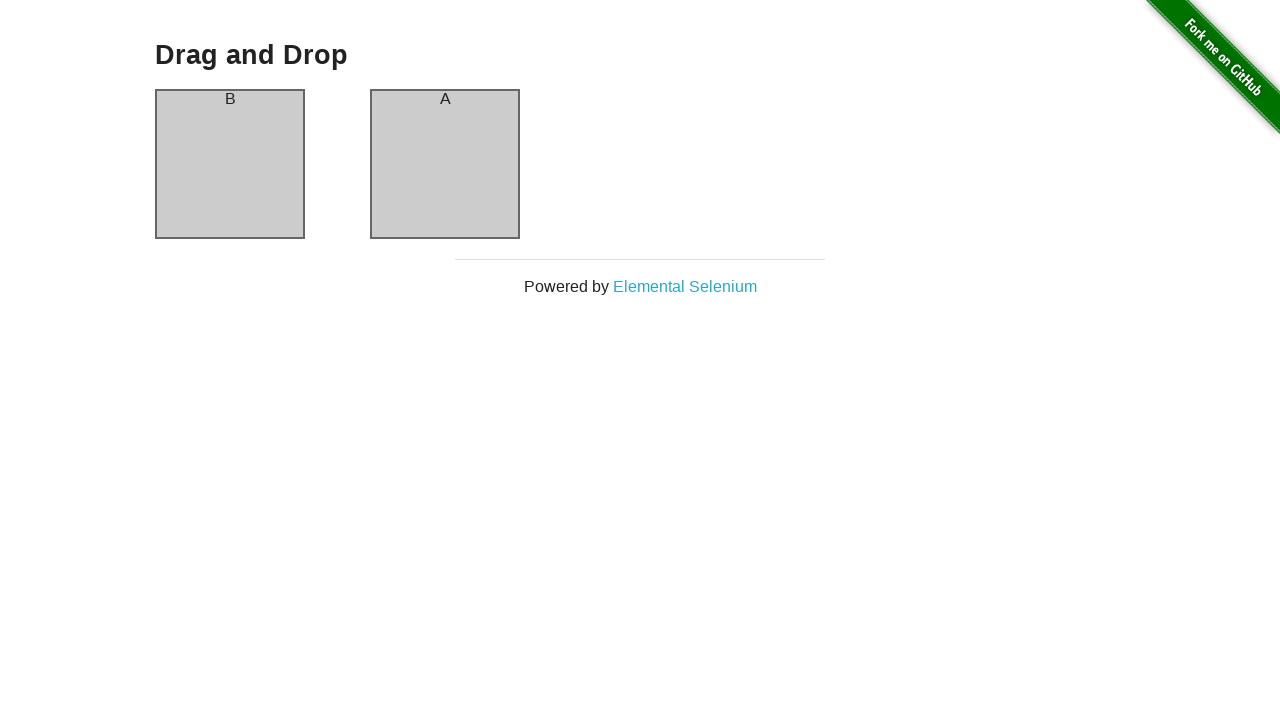

Waited 500ms for drag and drop animation to complete
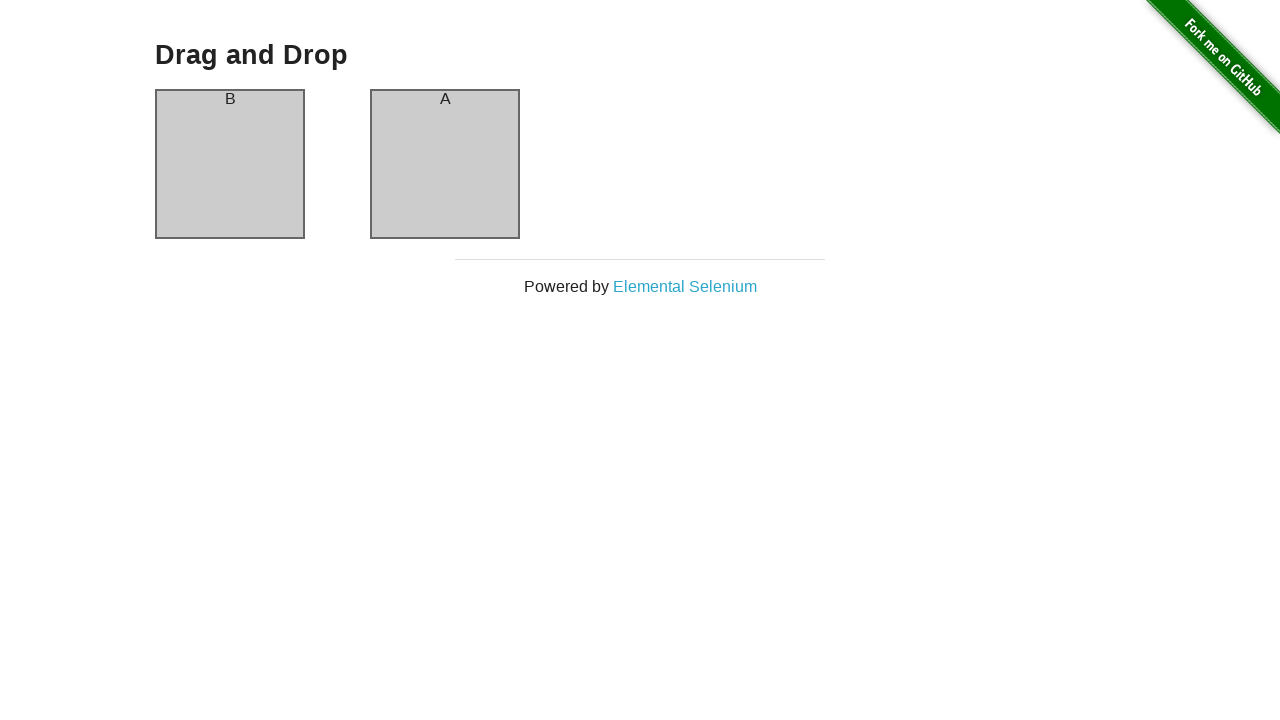

Verified element A is now visible in column B (second position)
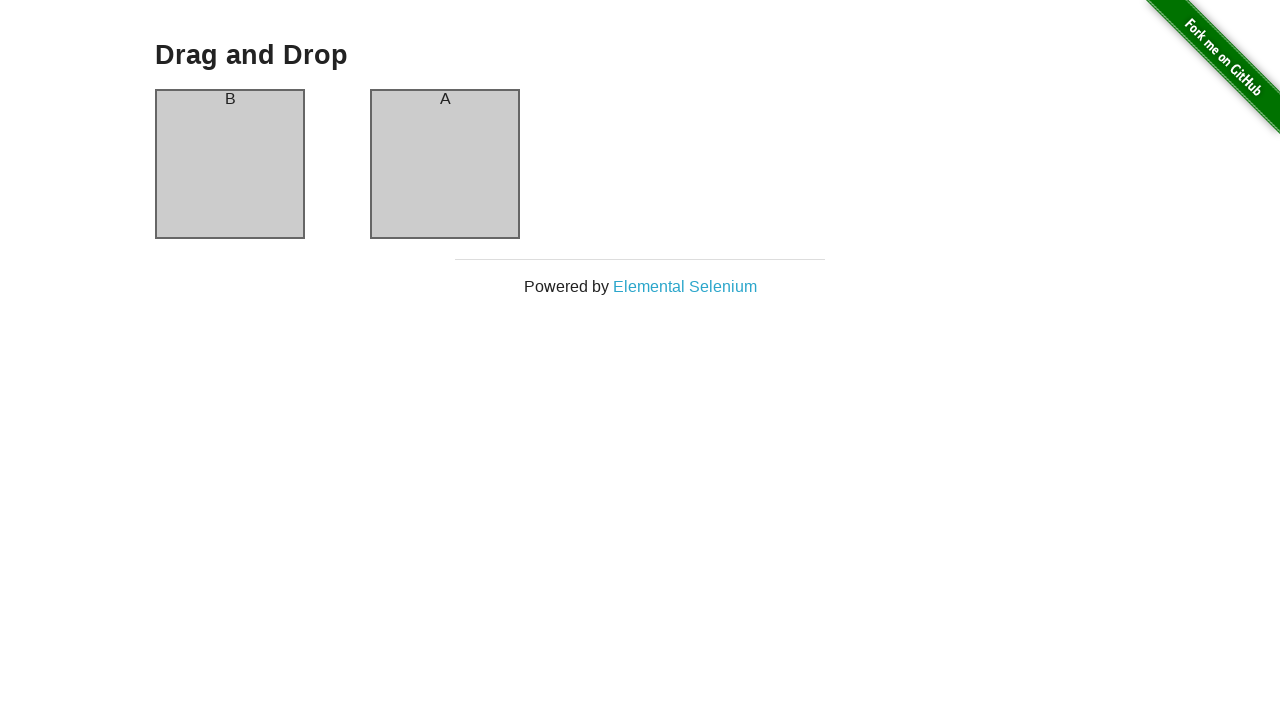

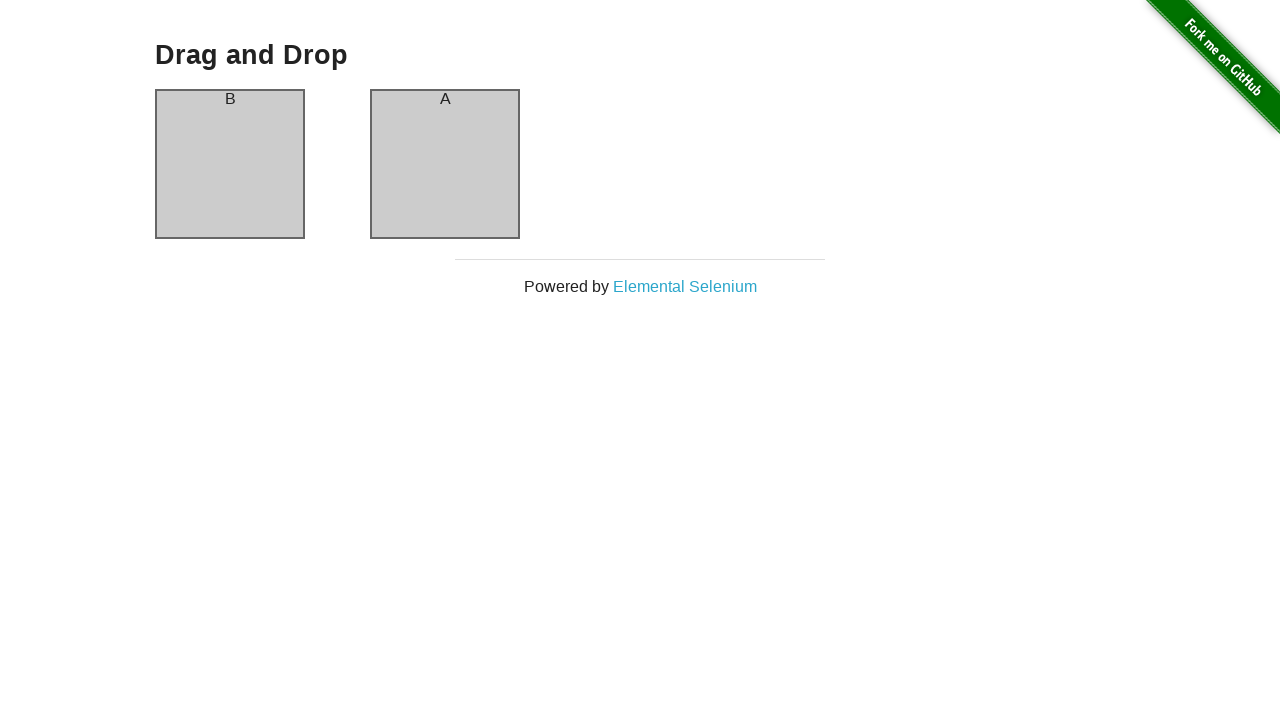